Tests mouse hover functionality by hovering over a button and menu links, then clicking on the Laptops link

Starting URL: https://testautomationpractice.blogspot.com/#

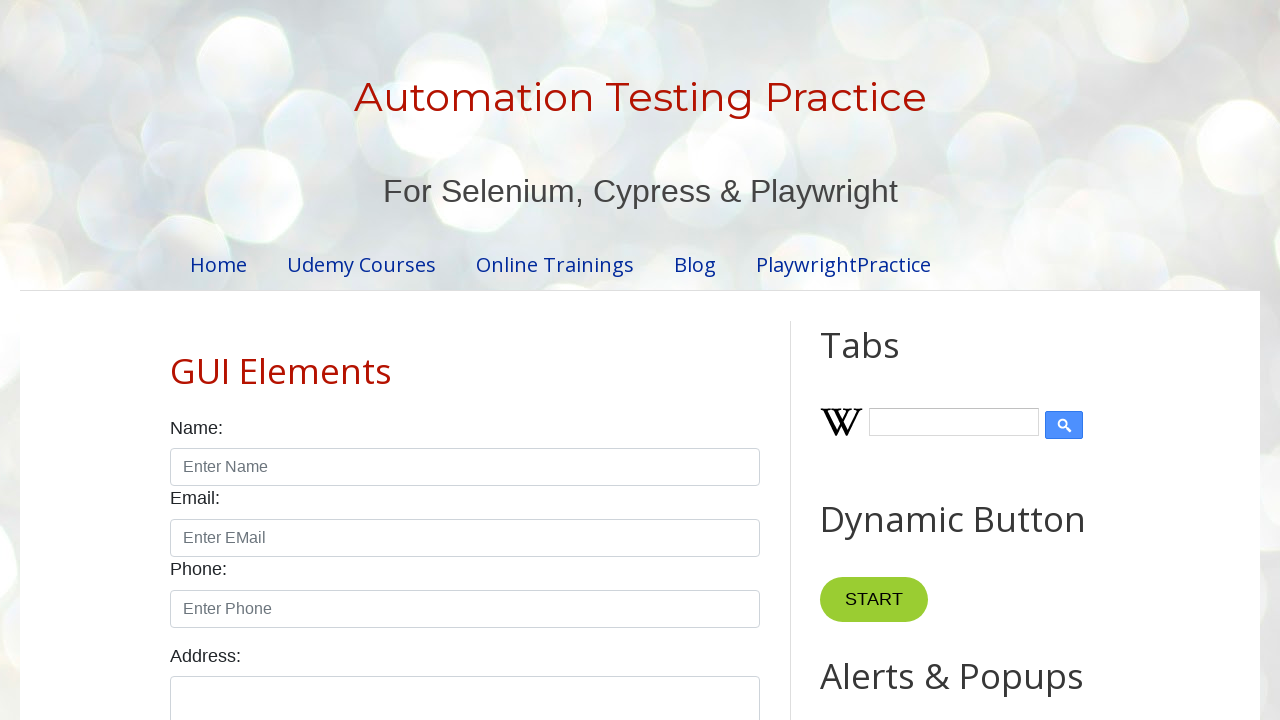

Hovered over the 'Point Me' button at (868, 360) on internal:role=button[name="Point Me"i]
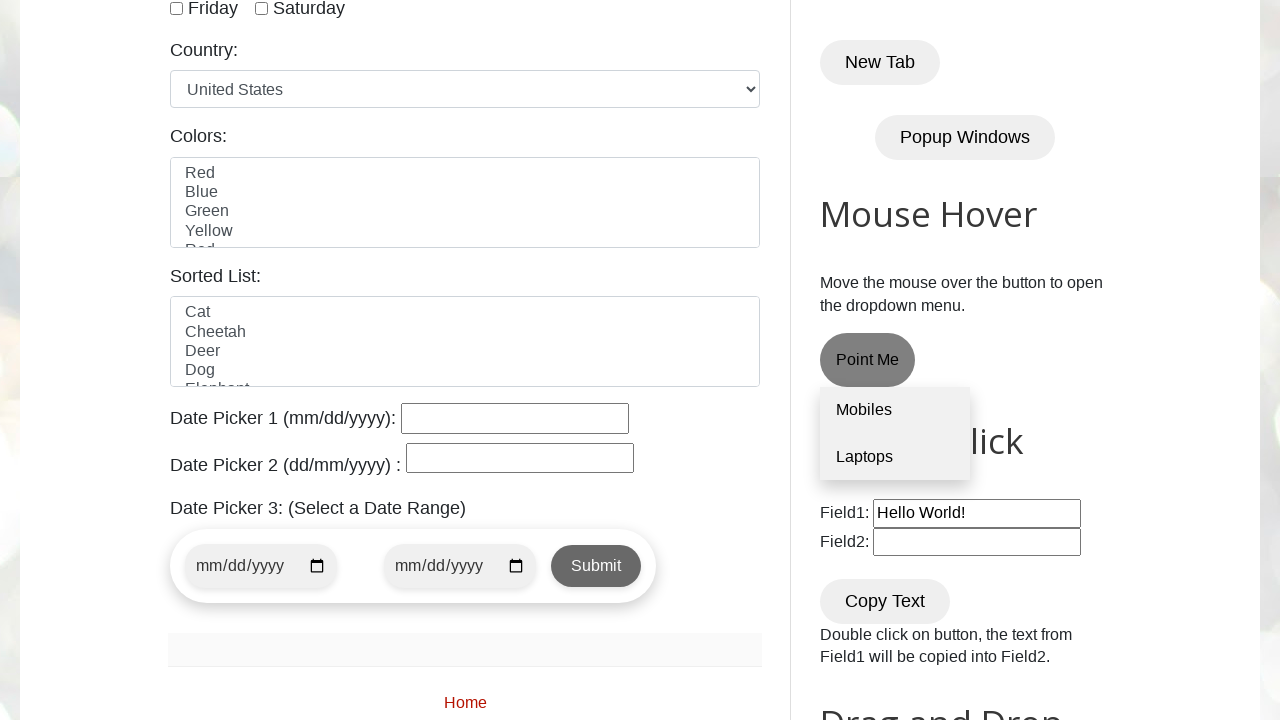

Hovered over the Mobiles menu link at (895, 411) on internal:role=link[name="Mobiles"i]
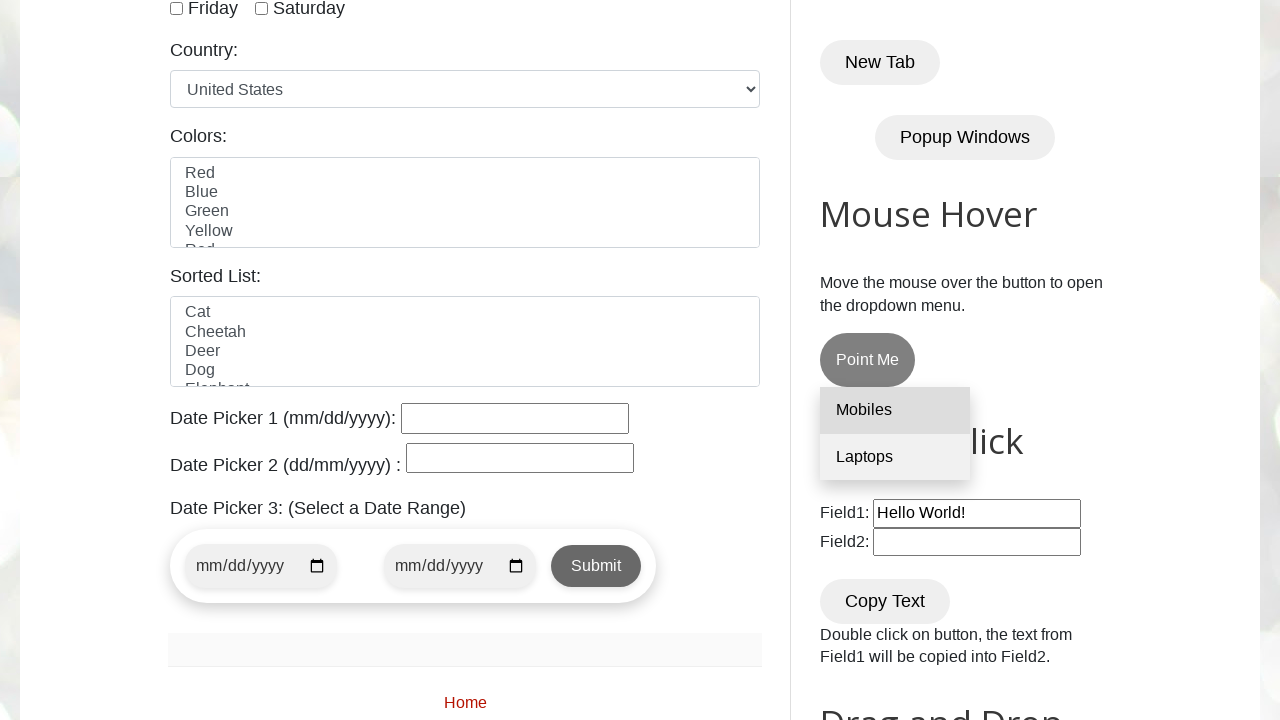

Hovered over the Laptops menu link at (895, 457) on internal:role=link[name="Laptops"i]
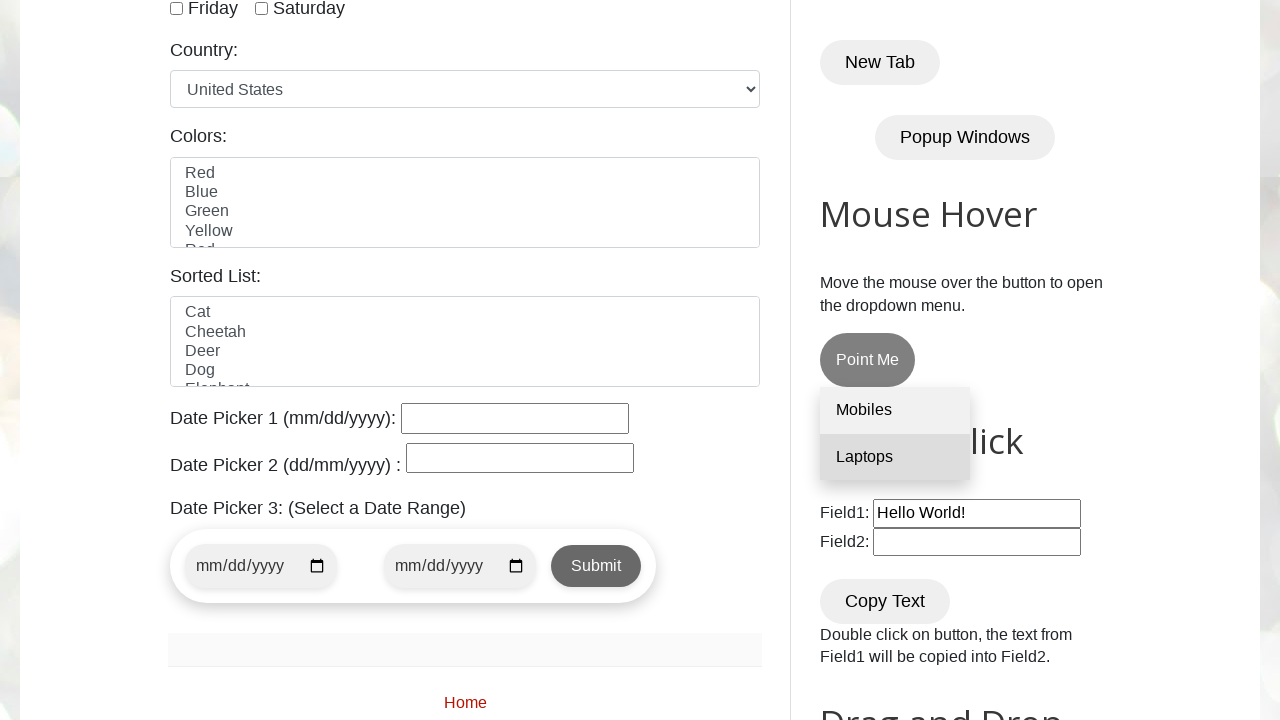

Clicked on the Laptops link at (895, 457) on internal:role=link[name="Laptops"i]
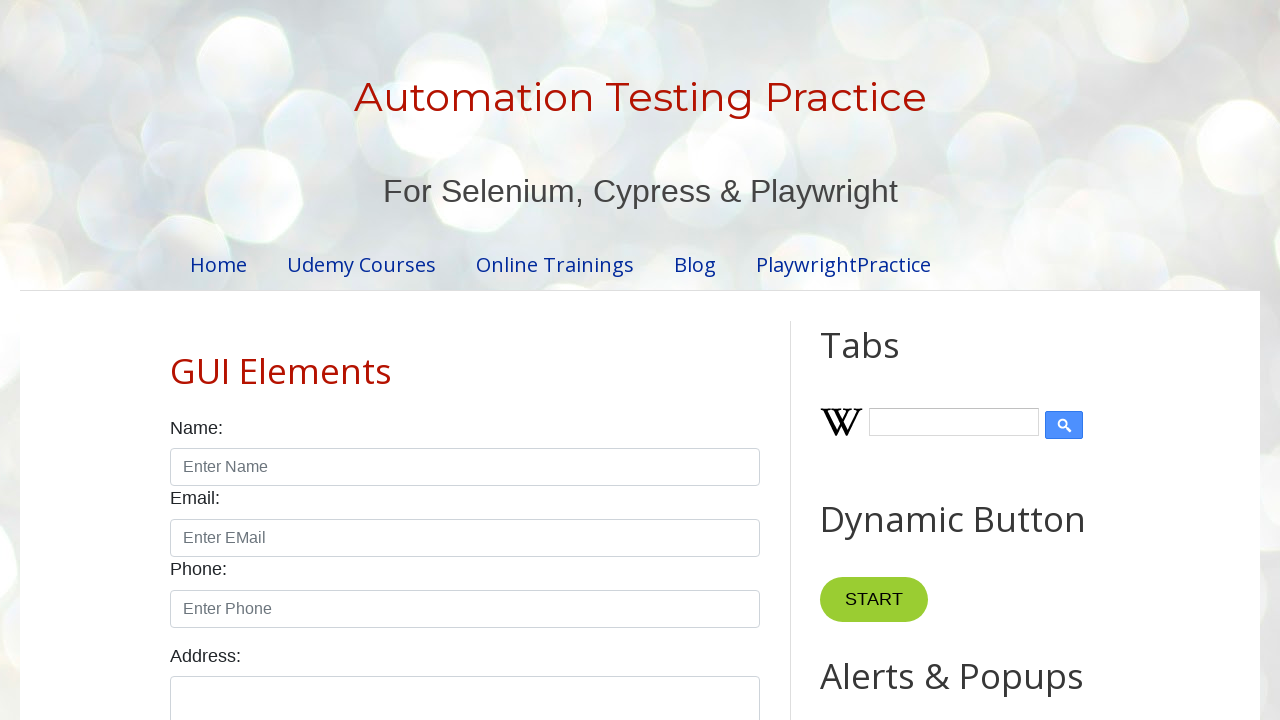

Waited for page to process the click
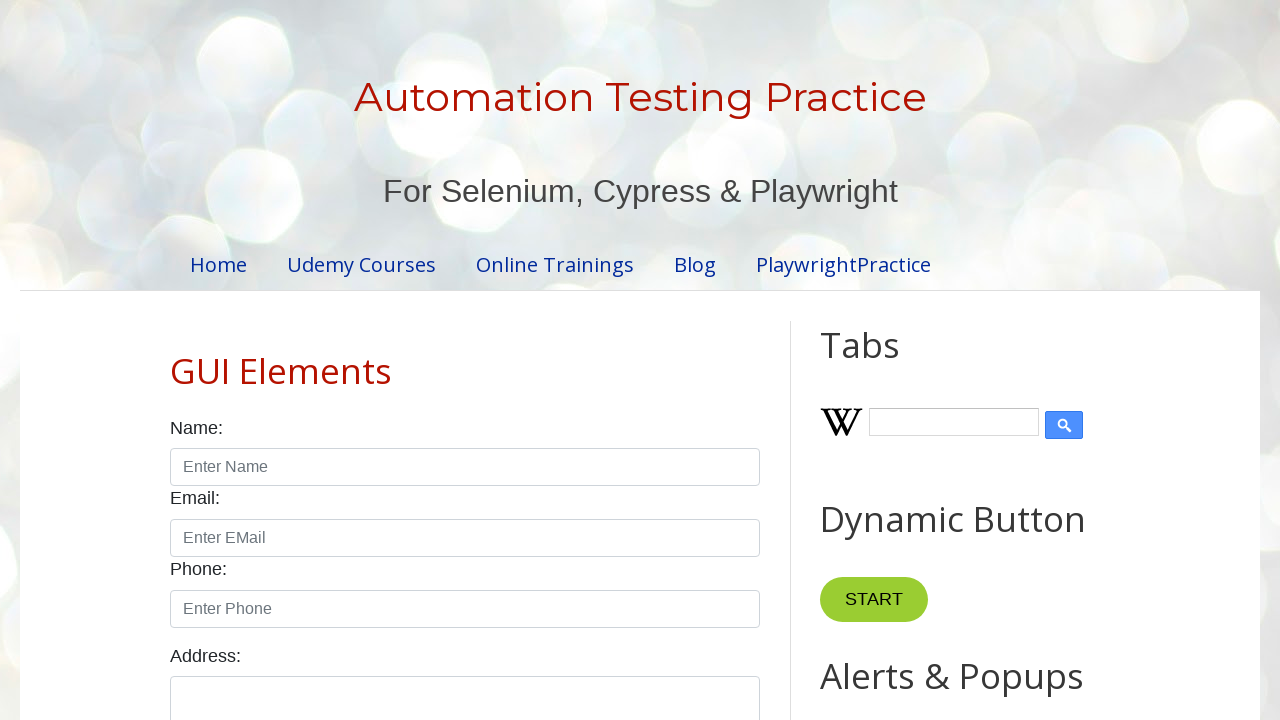

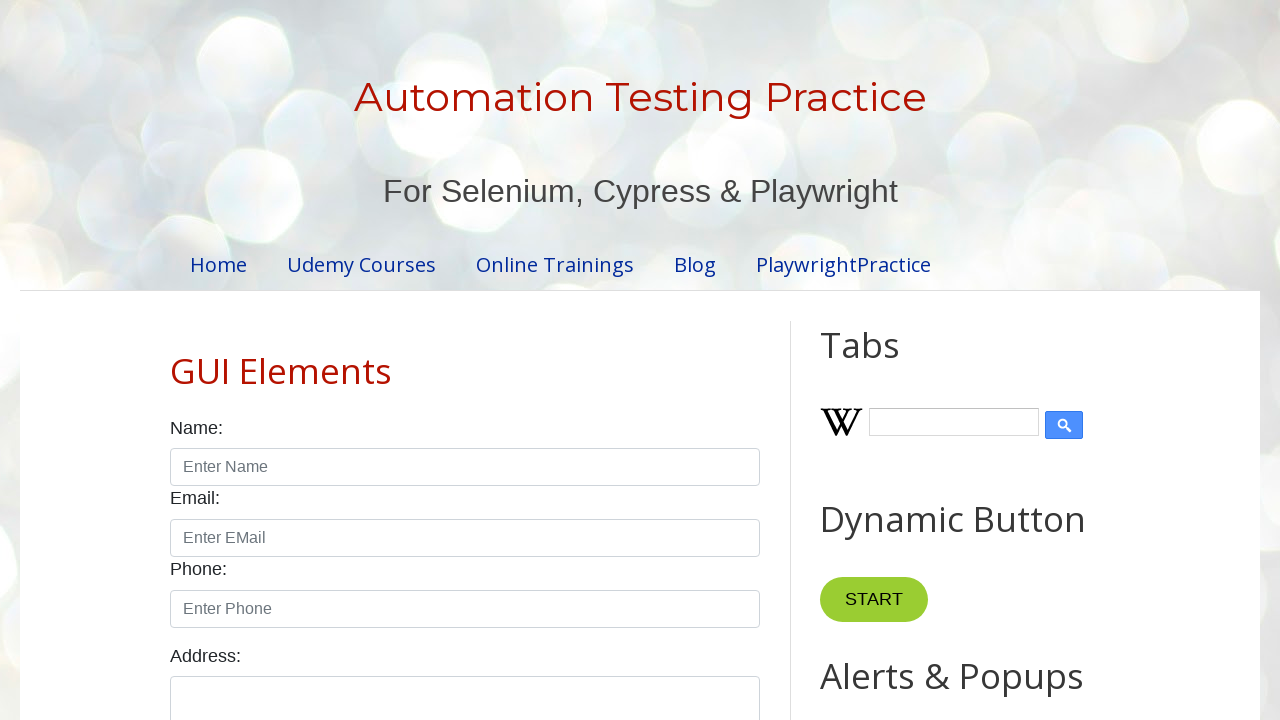